Clicks the Manage Entire Family's Health read more button and verifies navigation

Starting URL: https://myelth.com/

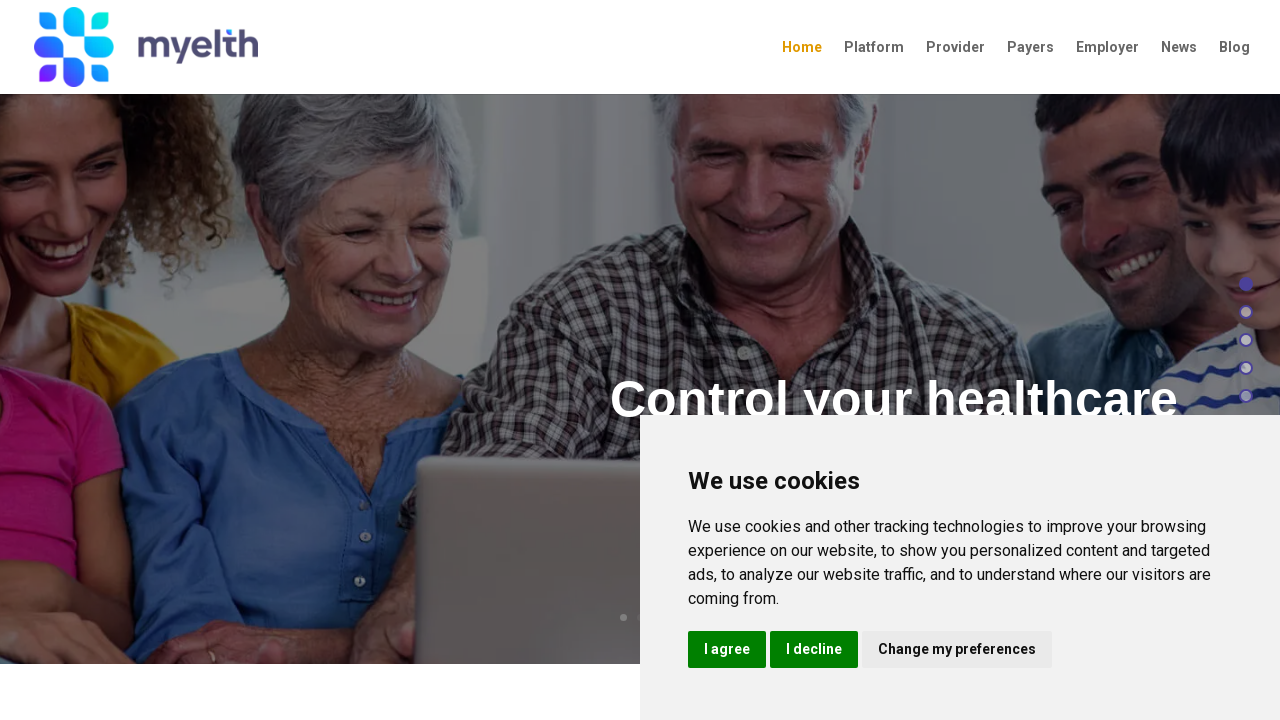

Clicked 'Manage Entire Family's Health' read more button at (559, 361) on a[href='/manage-entire-familys-health/']
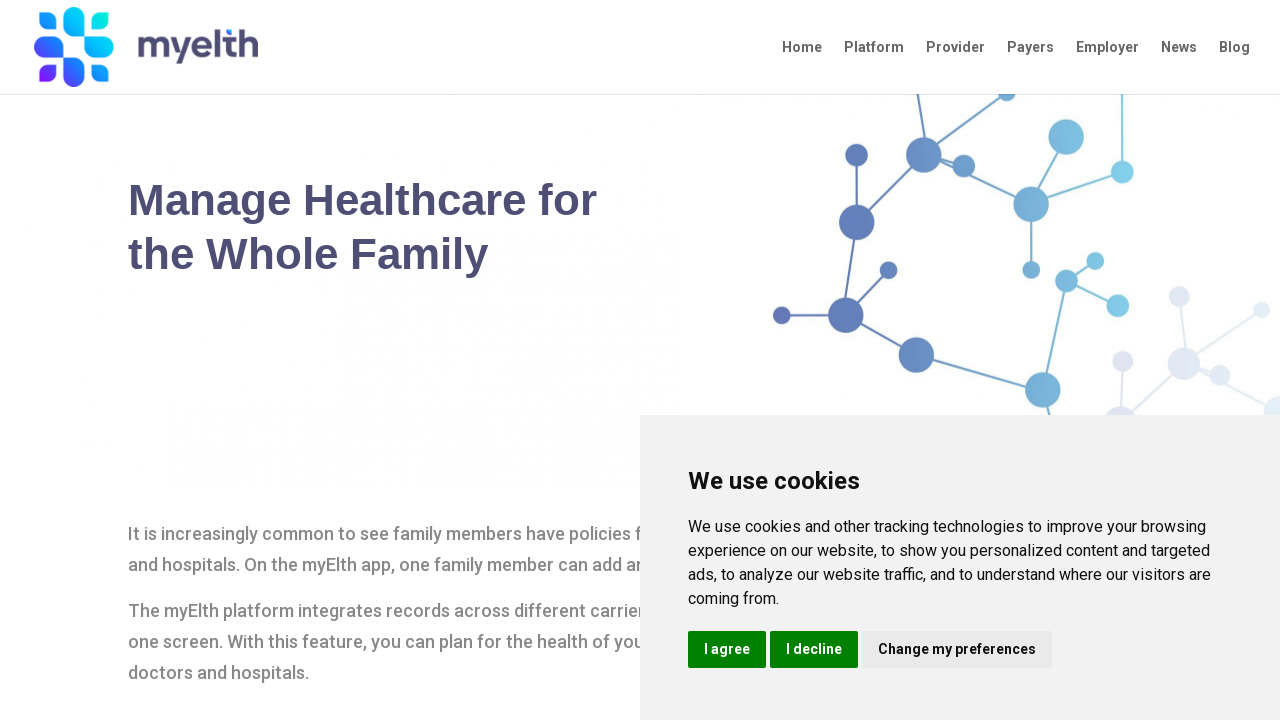

Page loaded and DOM content became interactive
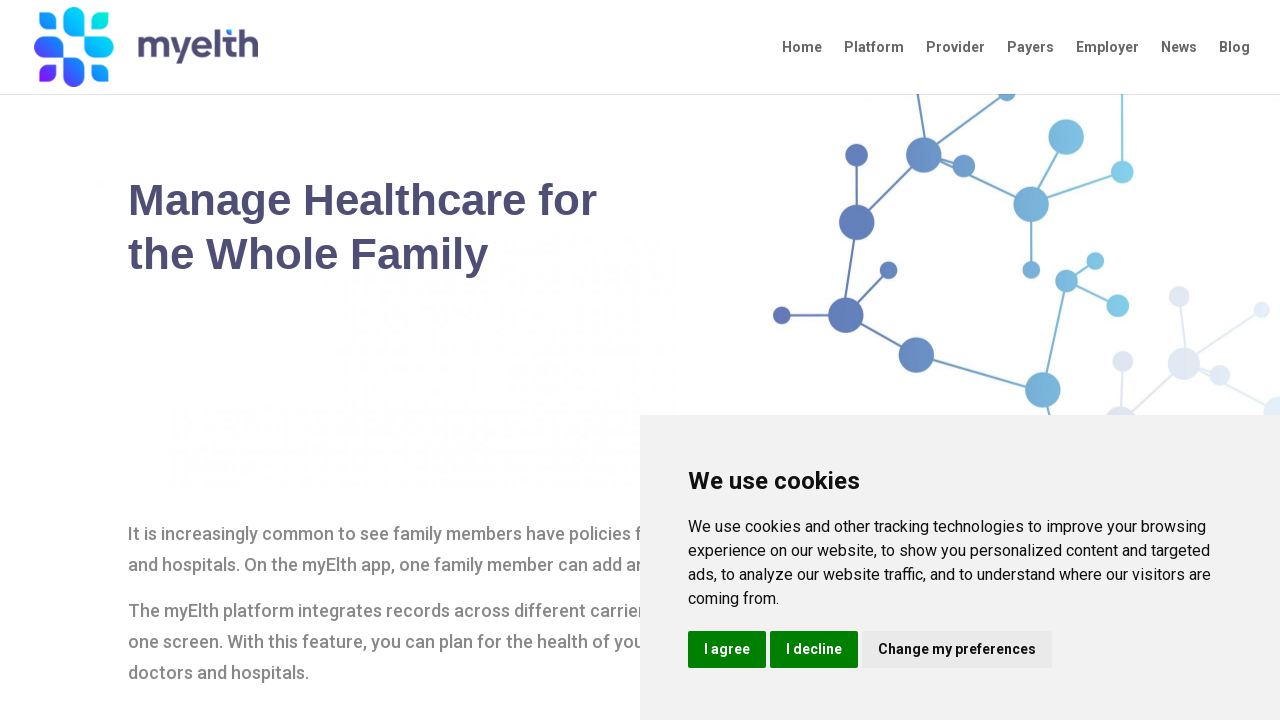

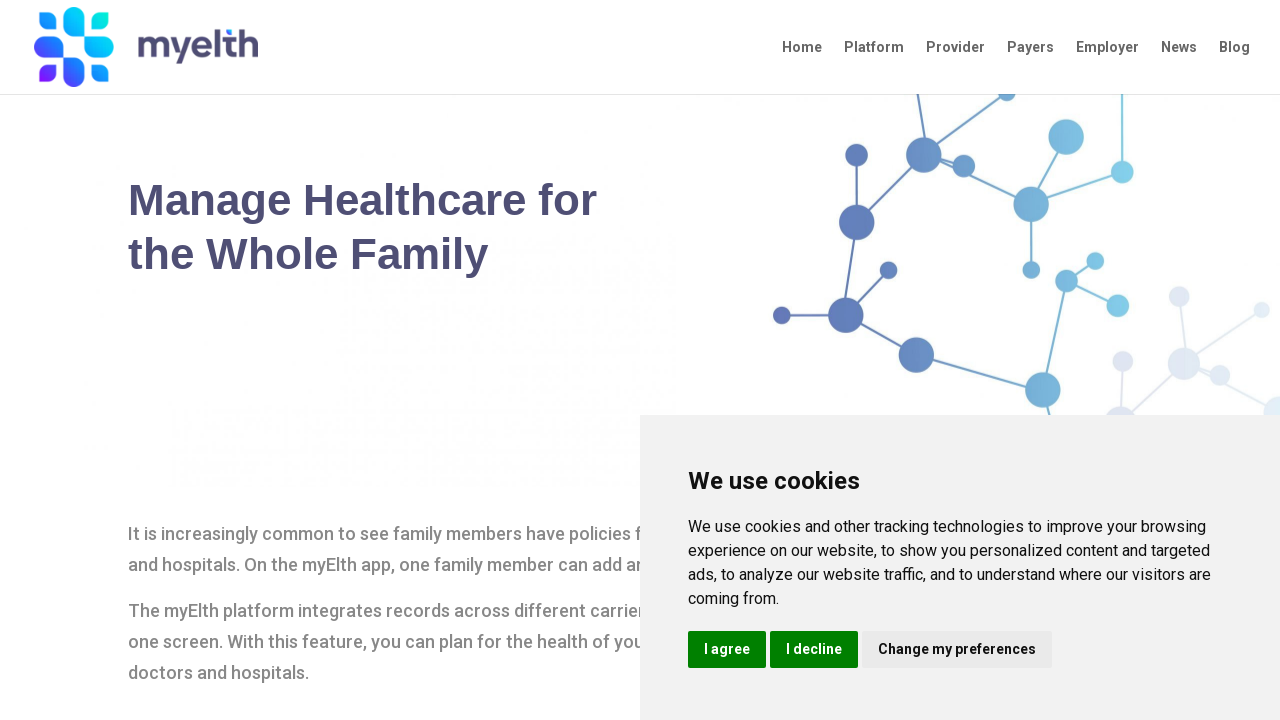